Tests radio button functionality by verifying radio button 1 is displayed, clicking radio button 2 and verifying it's selected, and verifying radio button 3 is enabled

Starting URL: https://formy-project.herokuapp.com/radiobutton

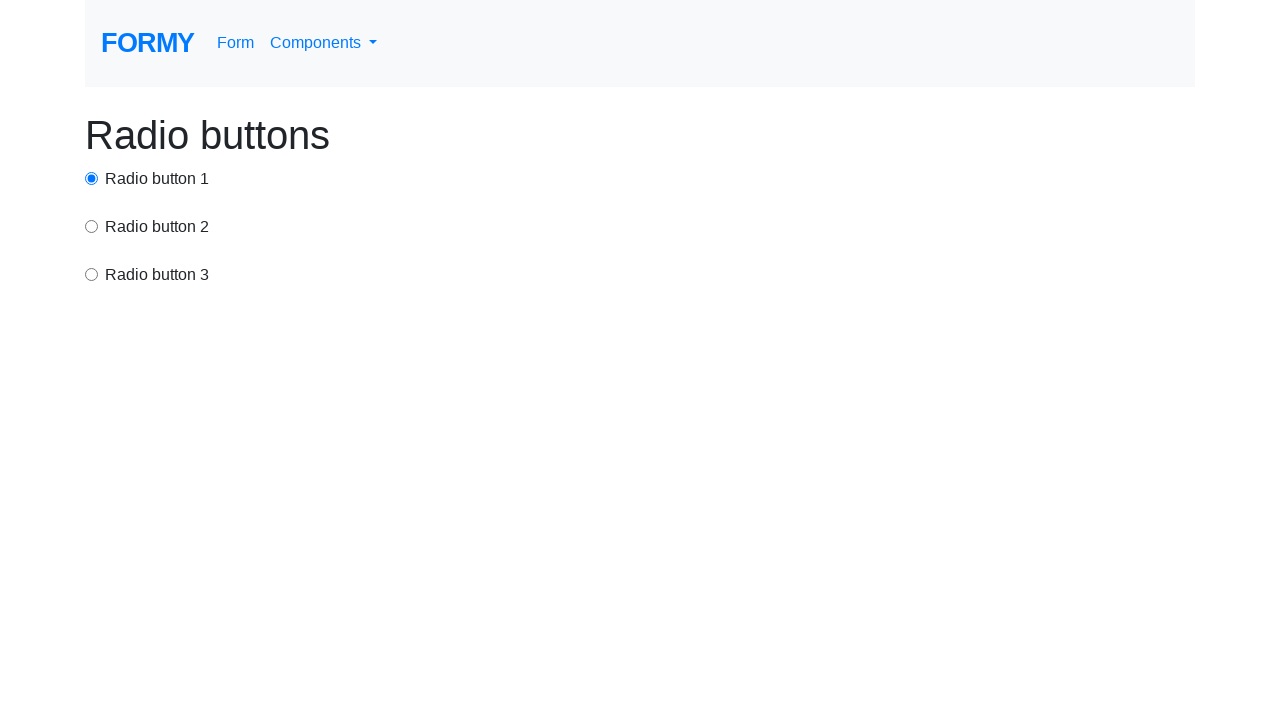

Waited for radio button 1 to load
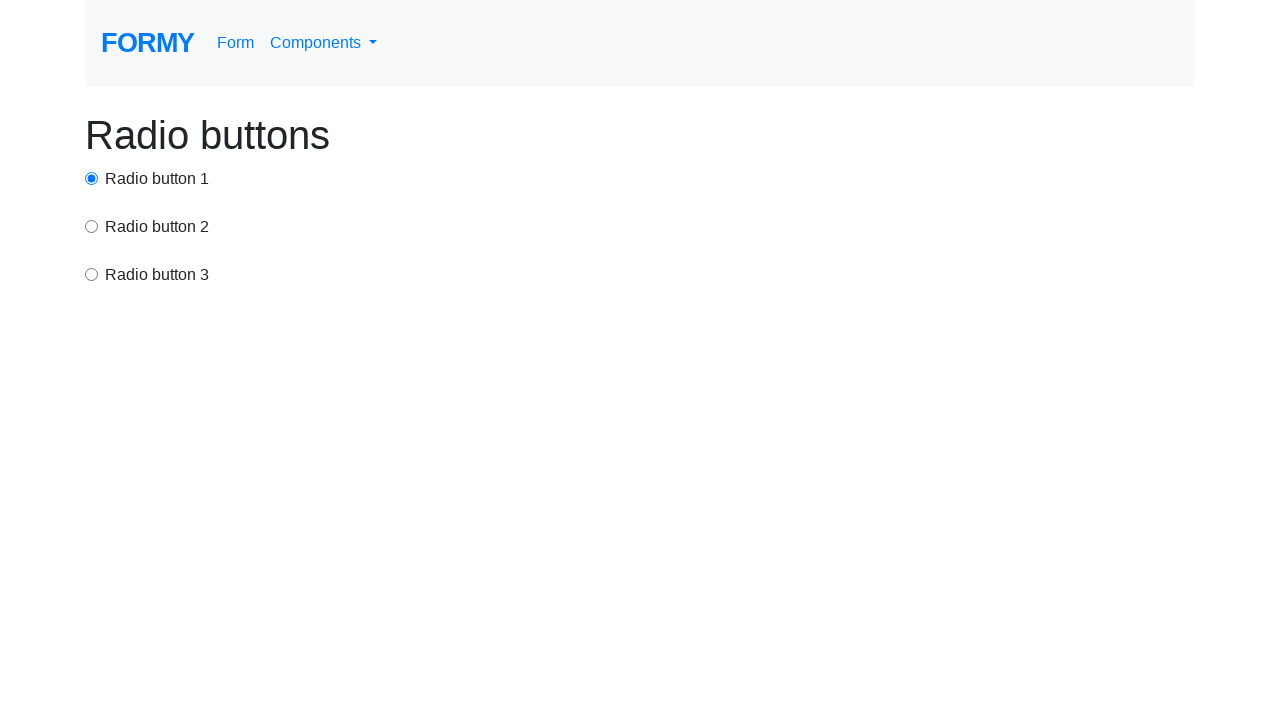

Located radio button 1
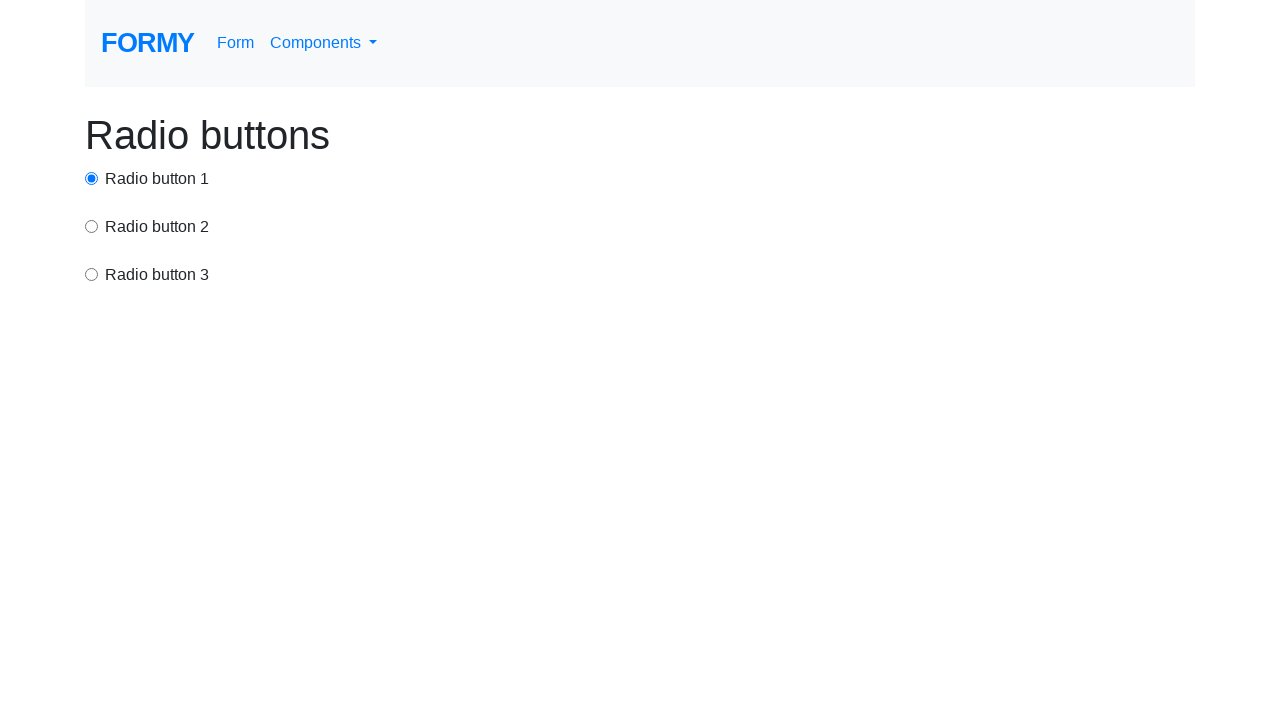

Verified radio button 1 is displayed
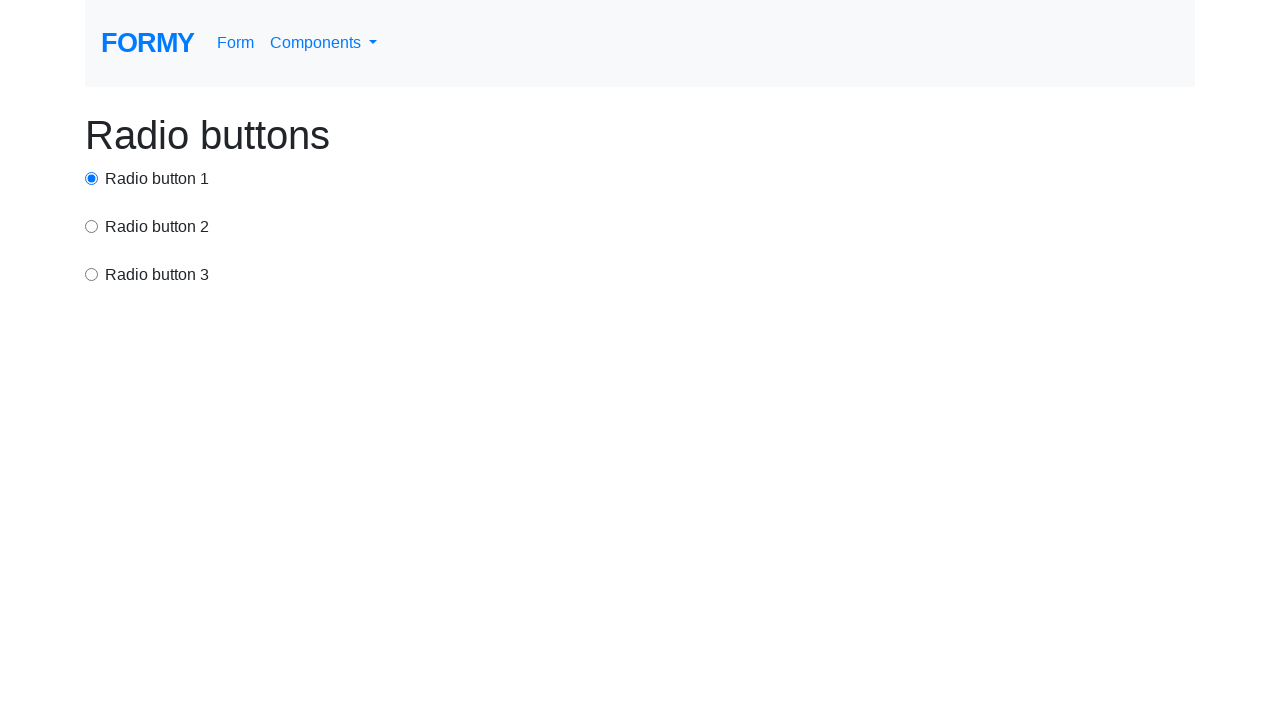

Located radio button 2
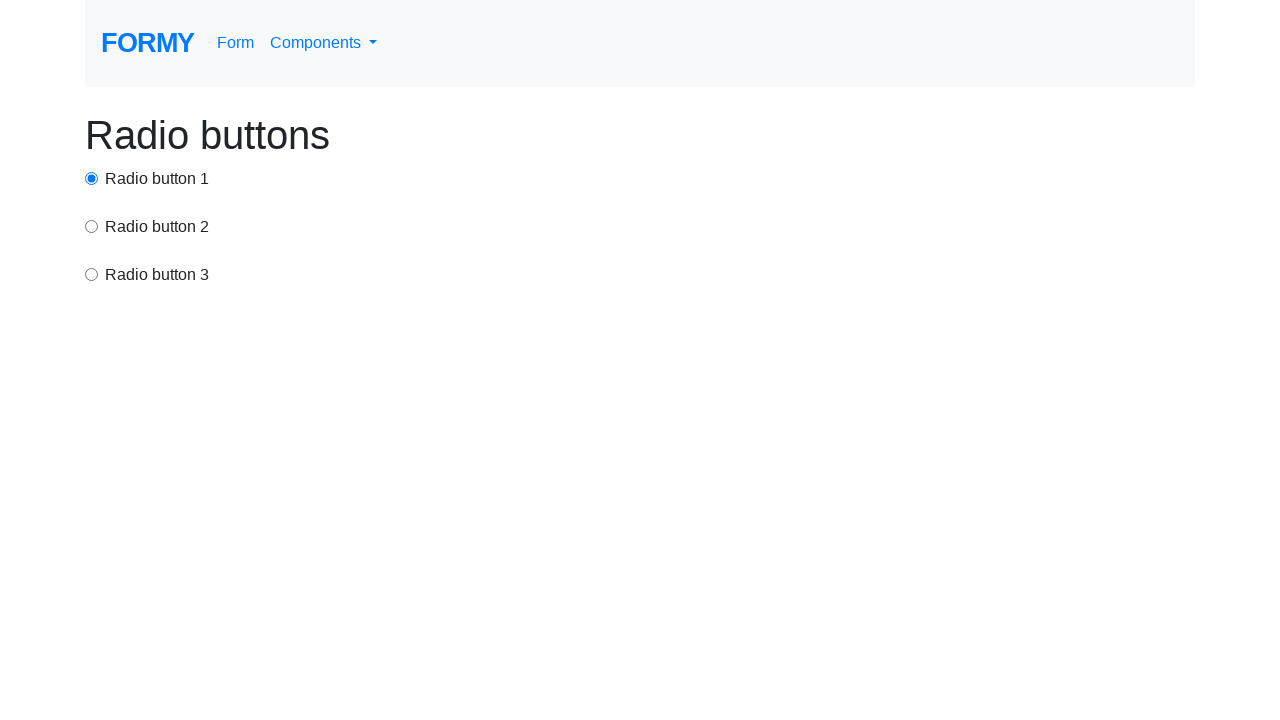

Clicked radio button 2 at (92, 178) on input[name='exampleRadios'] >> nth=0
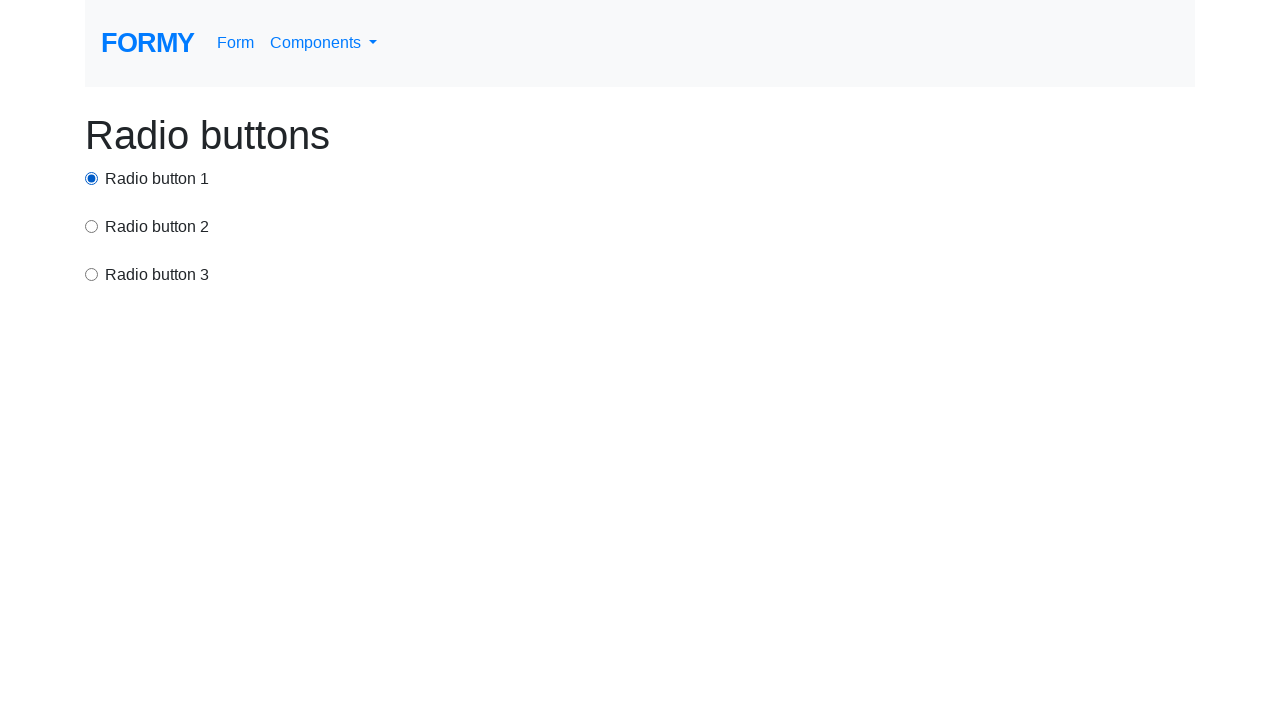

Verified radio button 2 is selected
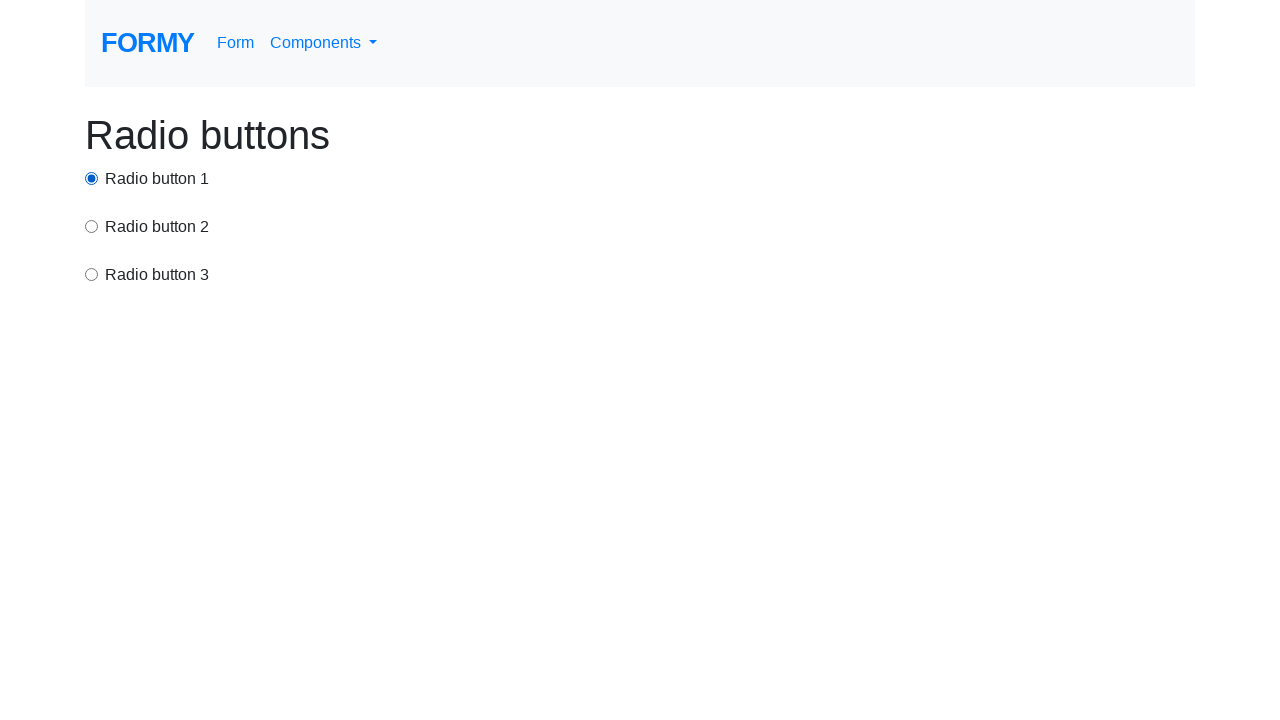

Located radio button 3
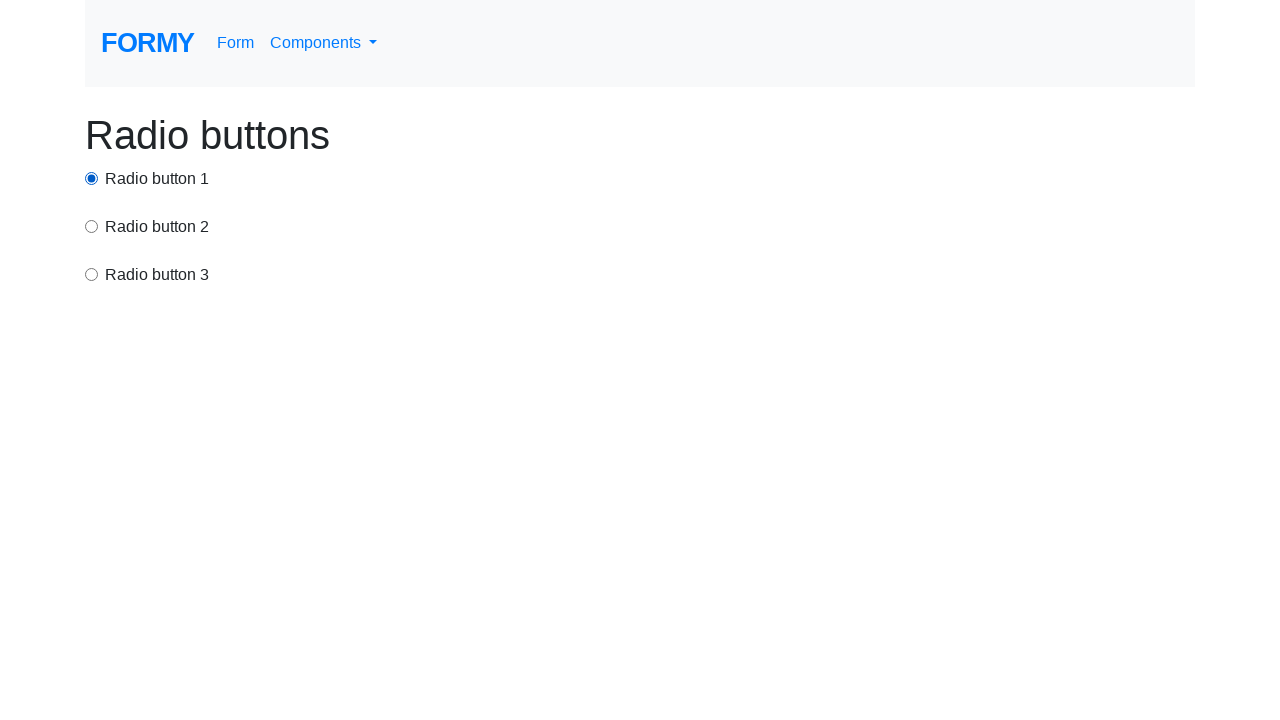

Verified radio button 3 is enabled
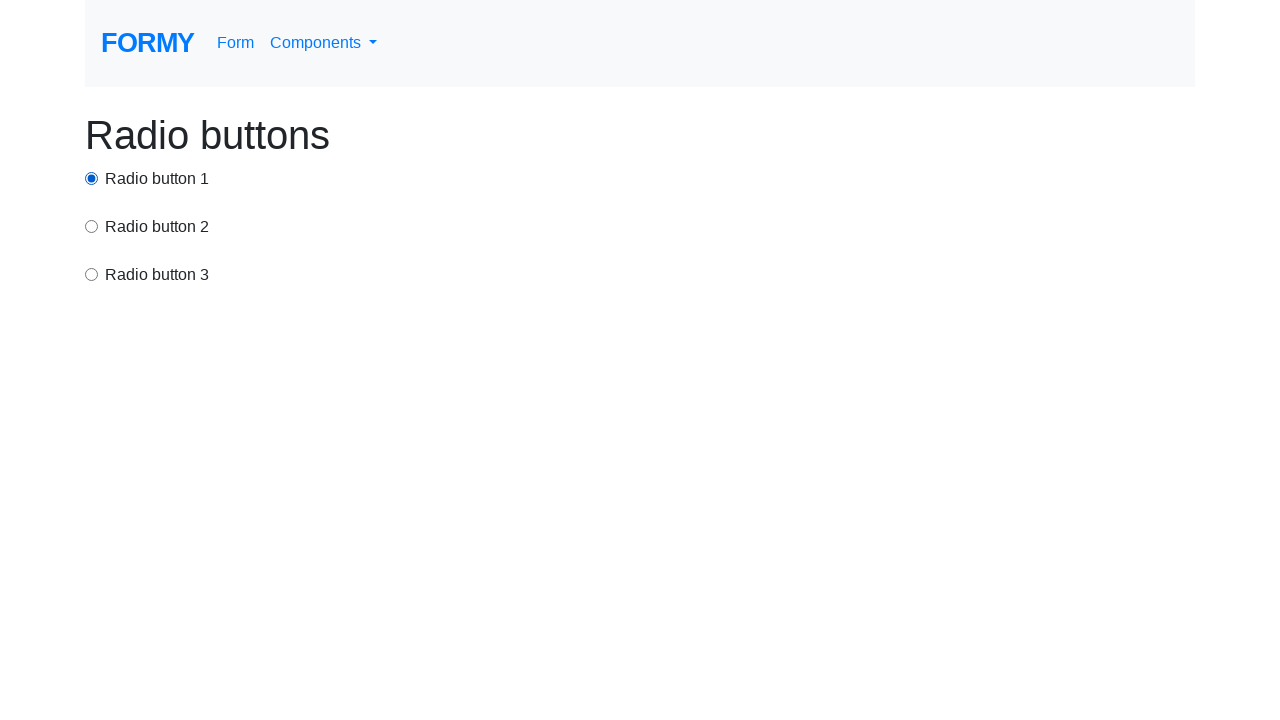

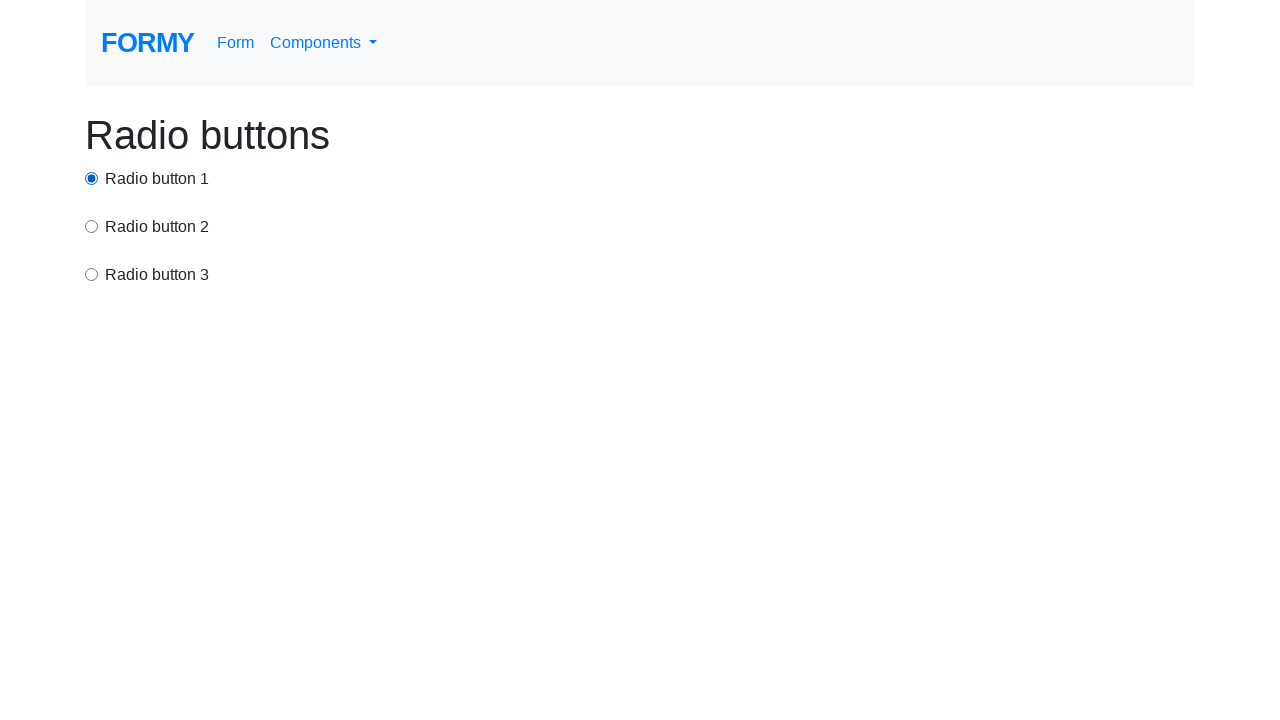